Tests dynamic loading example 1 by clicking start and waiting for content to appear

Starting URL: https://the-internet.herokuapp.com/

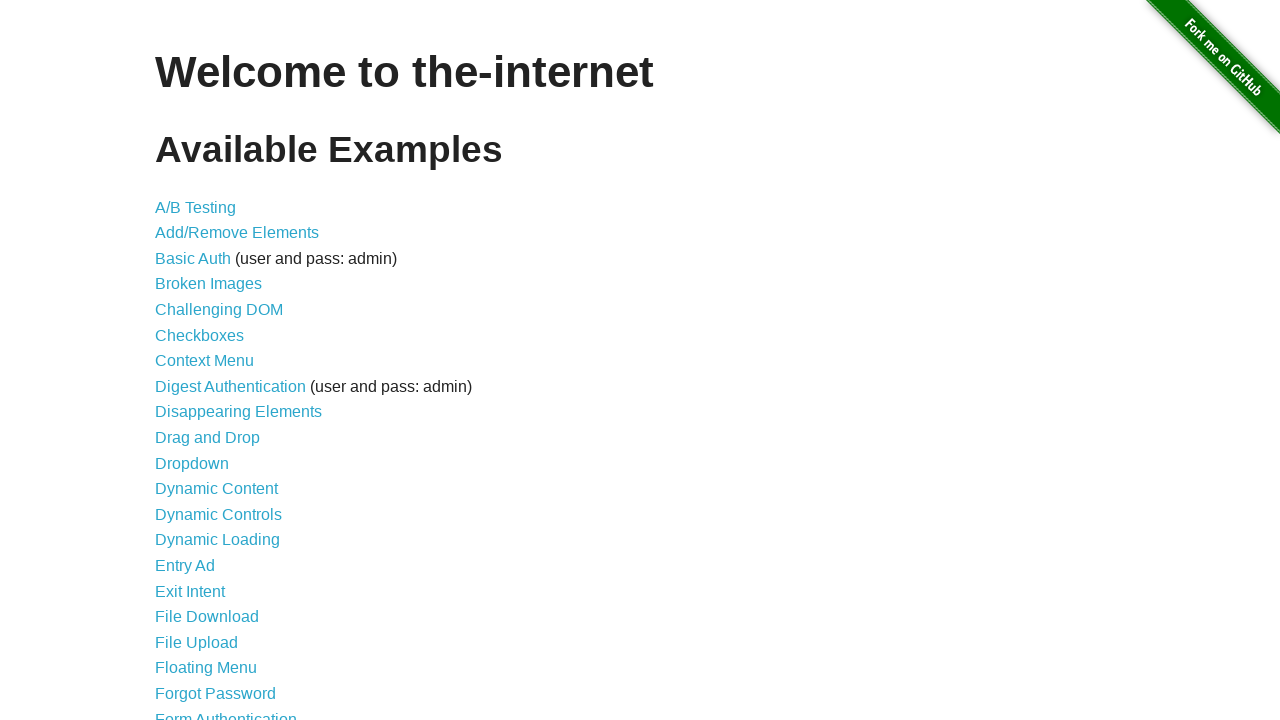

Clicked Dynamic Loading link at (218, 540) on text=Dynamic Loading
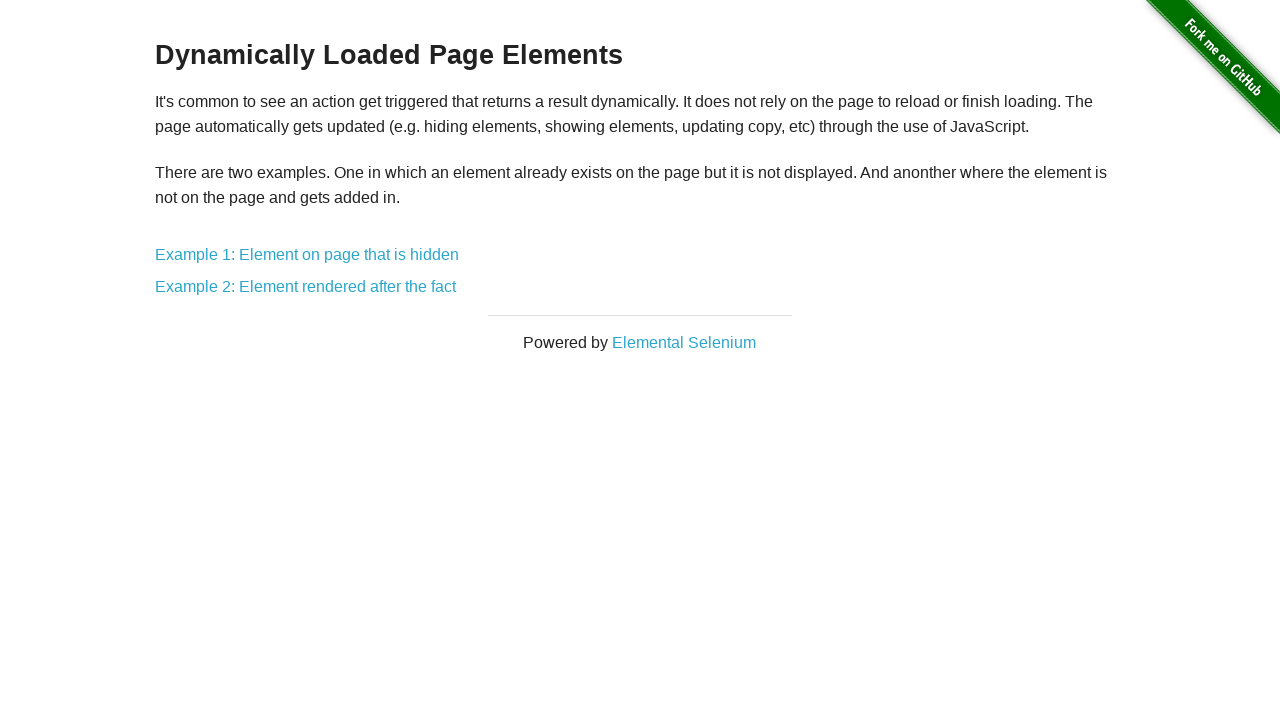

Clicked Example 1 link at (307, 255) on xpath=//*[@id="content"]/div/a[1]
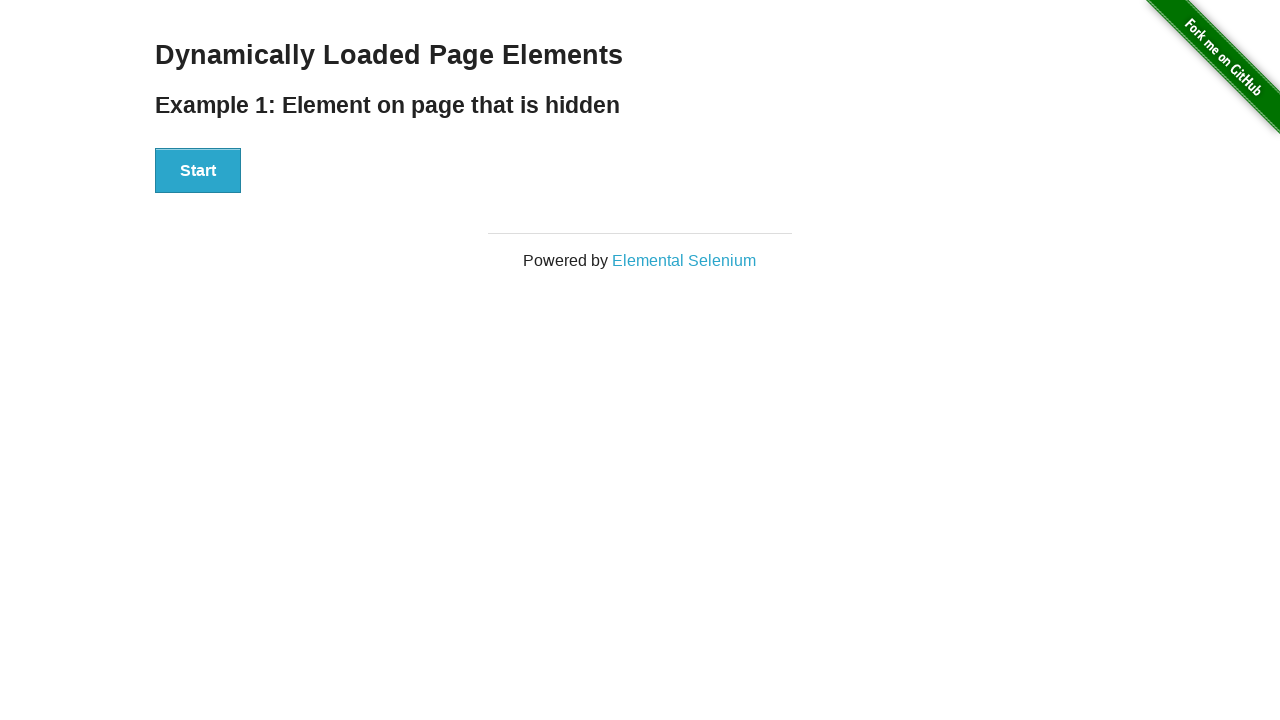

Clicked Start button to begin dynamic loading at (198, 171) on xpath=//*[@id="start"]/button
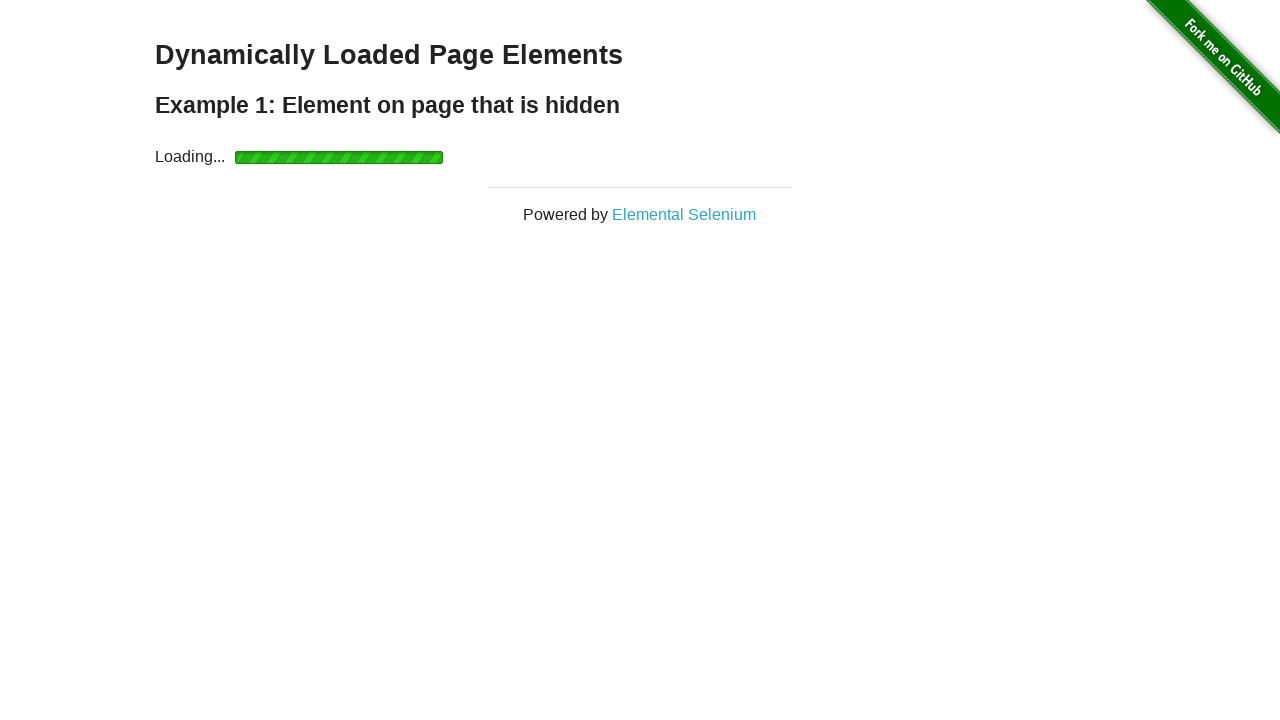

Waited for network to become idle
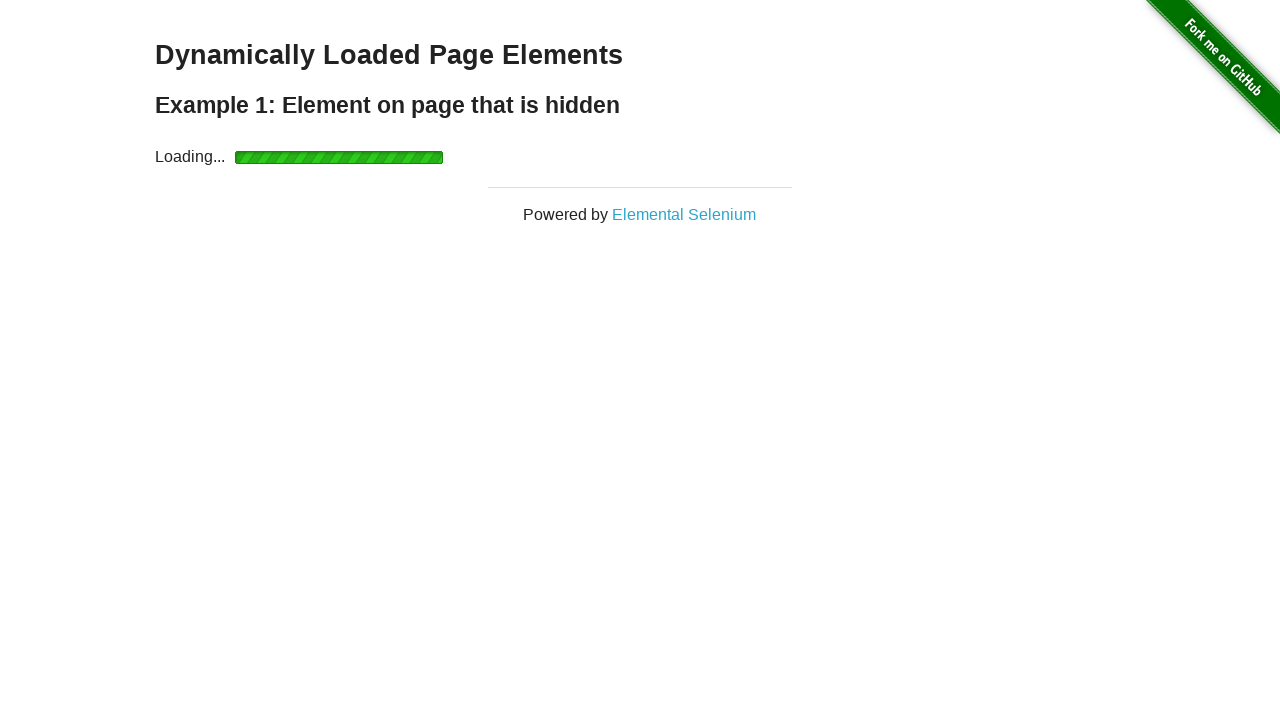

Finish text appeared, confirming dynamic loading completed successfully
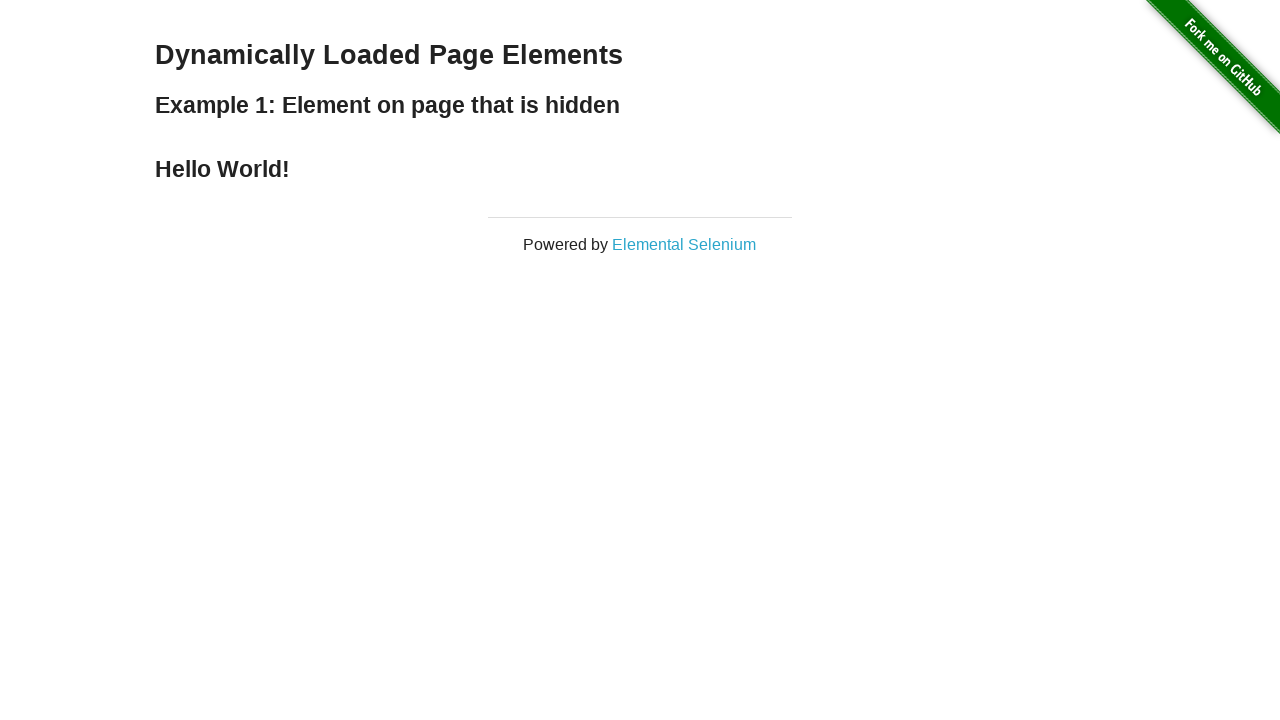

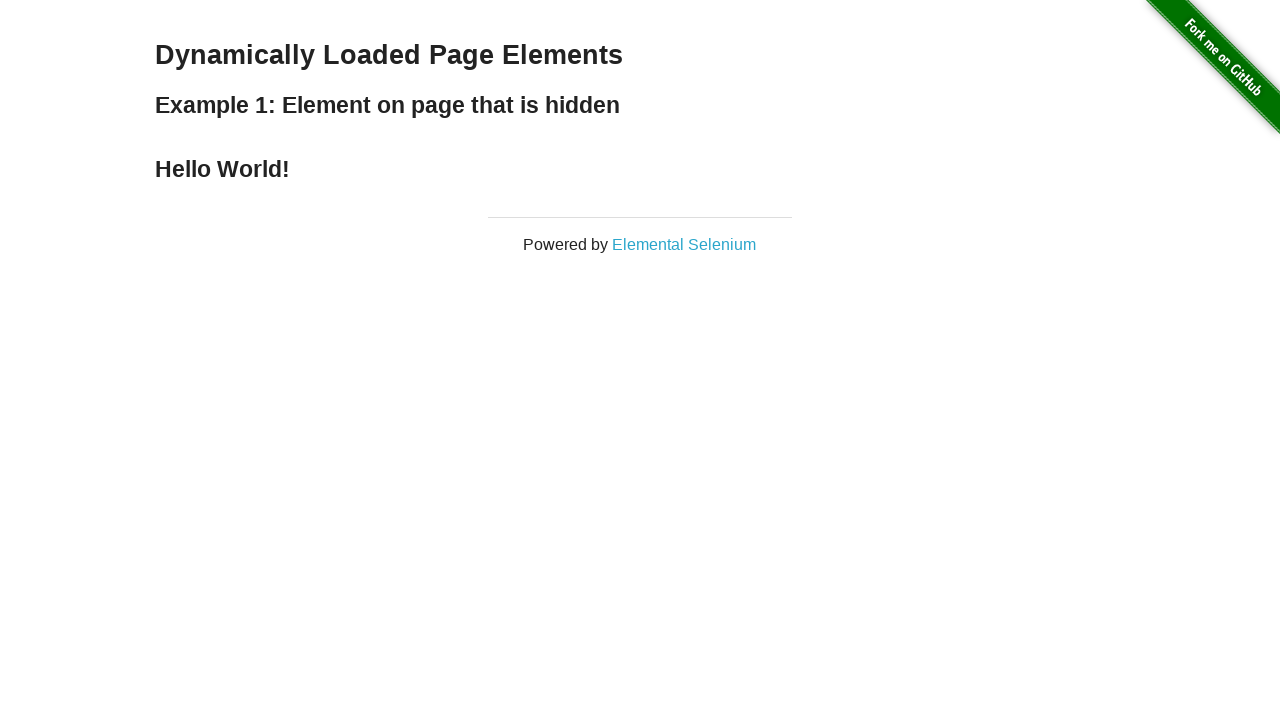